Tests the autocomplete functionality on a demo site by typing "ind" into an autocomplete input field to trigger suggestions.

Starting URL: http://demo.automationtesting.in/AutoComplete.html

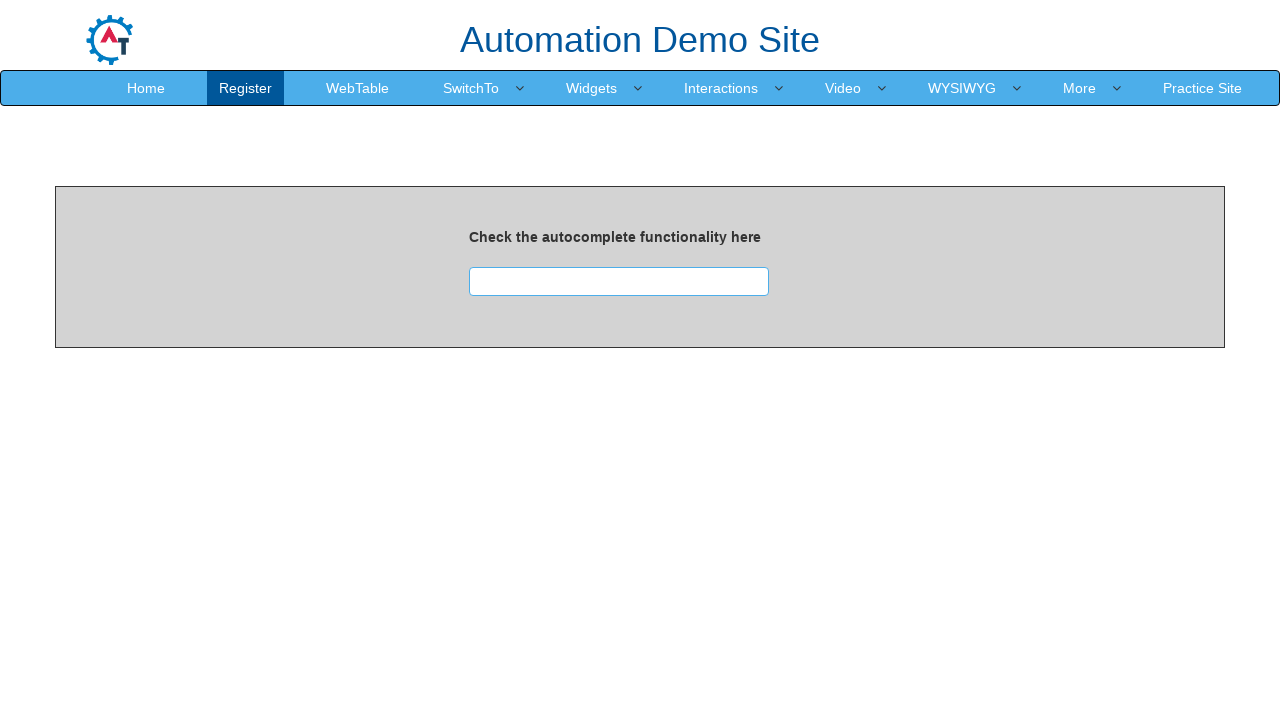

Clicked on the autocomplete input field at (721, 281) on xpath=/html/body/section/div[1]/div[2]/div[1]
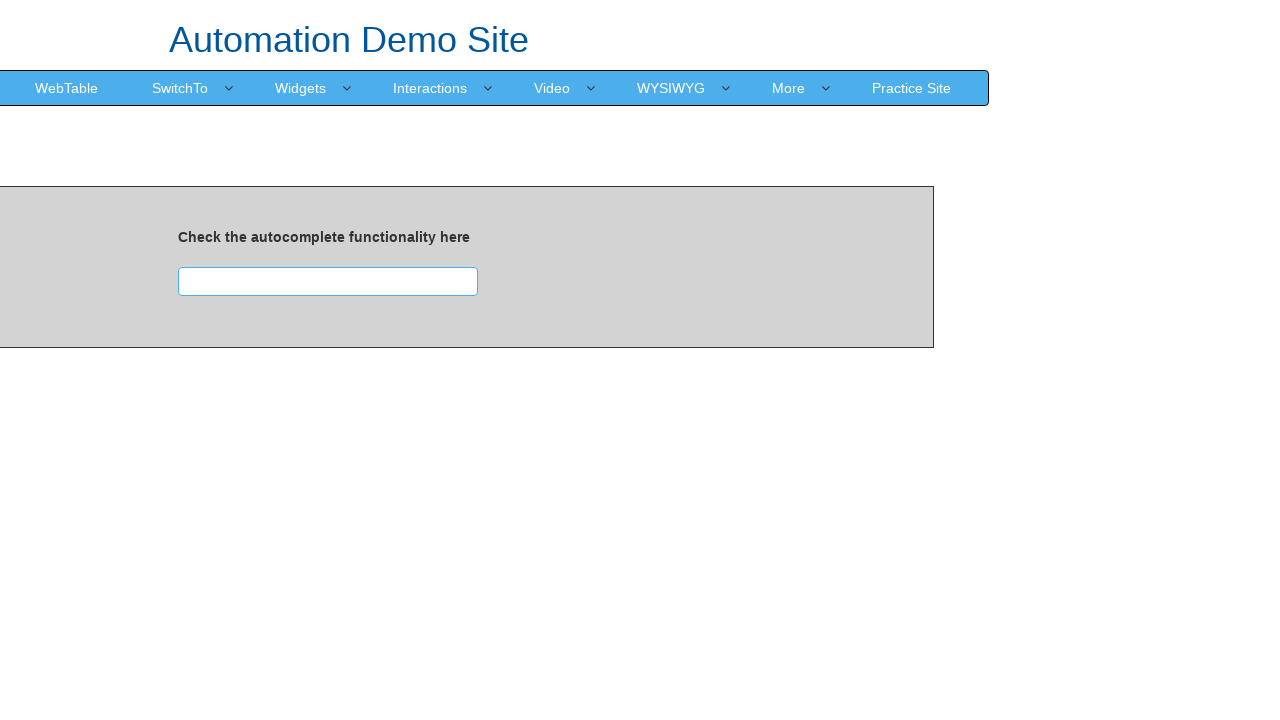

Typed 'ind' into the autocomplete field to trigger suggestions on xpath=/html/body/section/div[1]/div[2]/div[1]
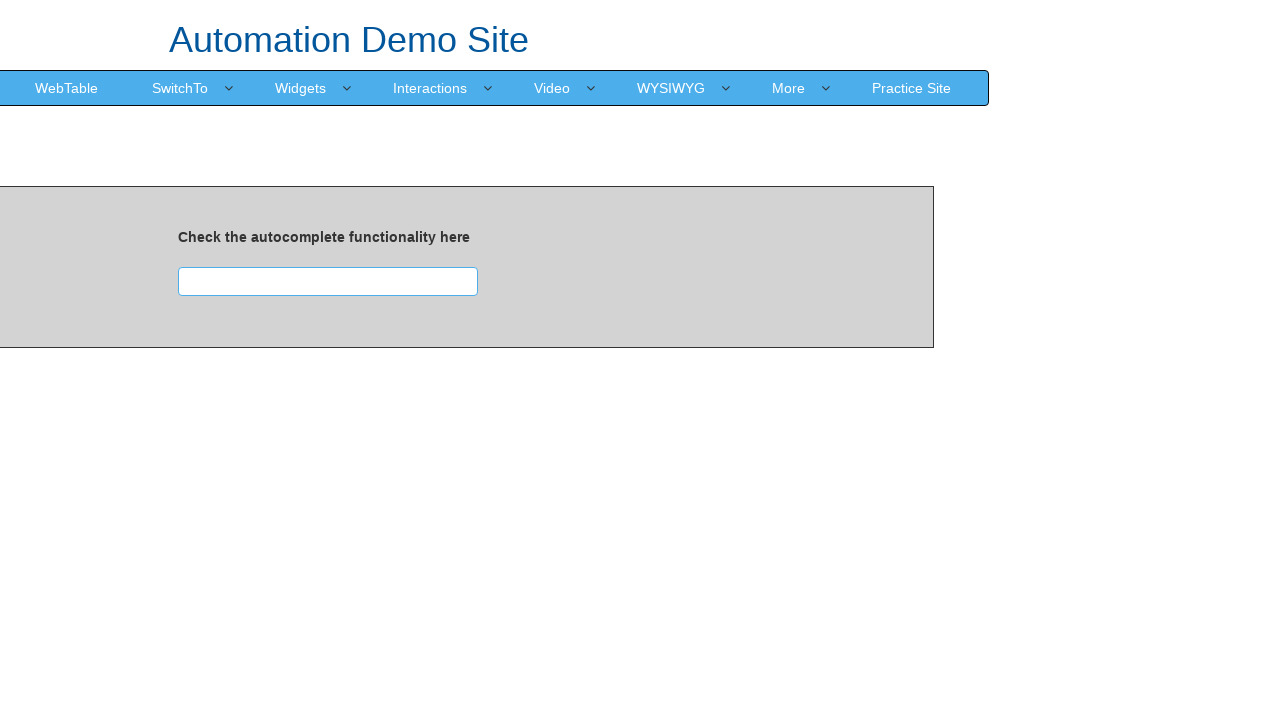

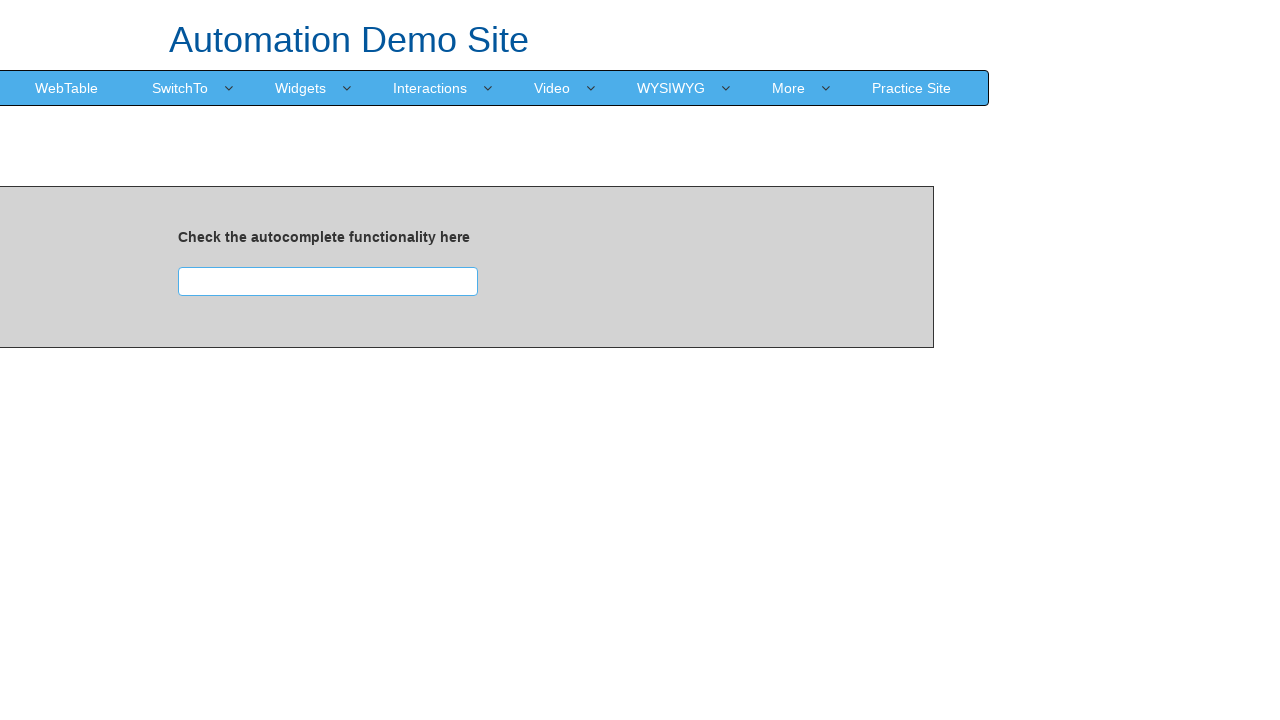